Tests a math exercise form by reading a value from the page, calculating the answer using a mathematical formula (log of abs of 12*sin(x)), filling in the result, checking a checkbox, selecting a radio button, and submitting the form.

Starting URL: https://suninjuly.github.io/math.html

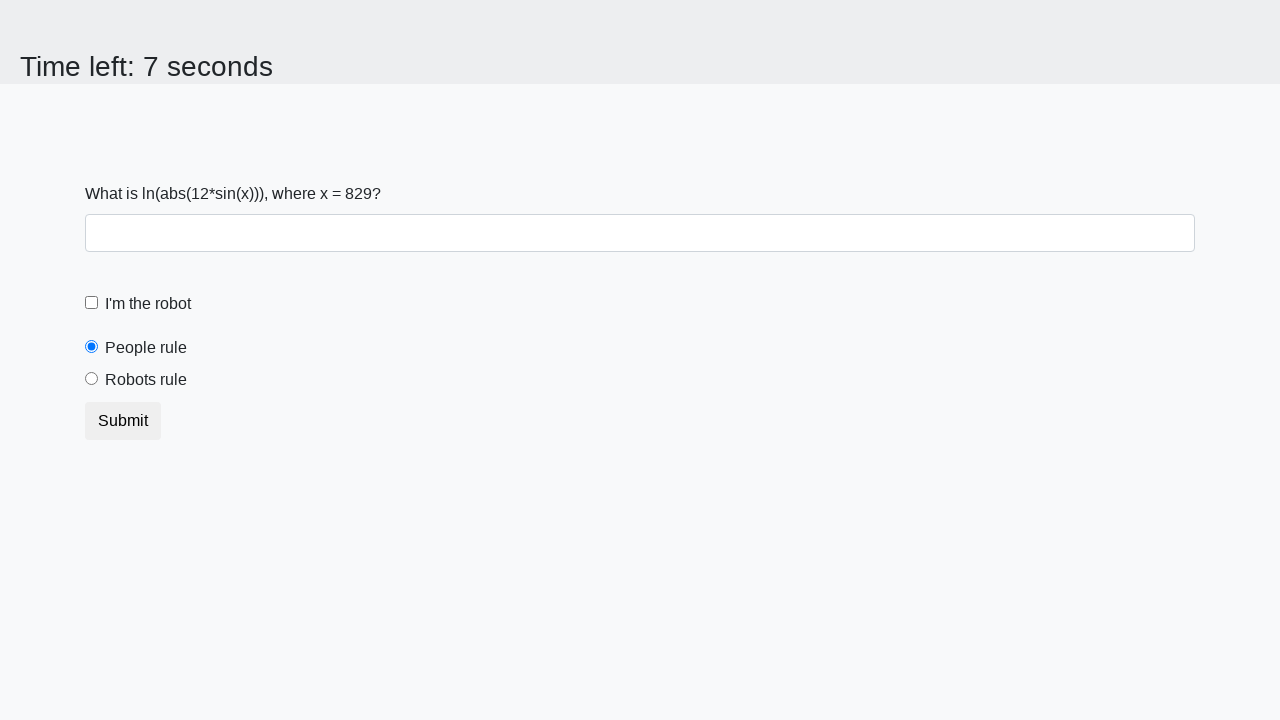

Read x value from the page
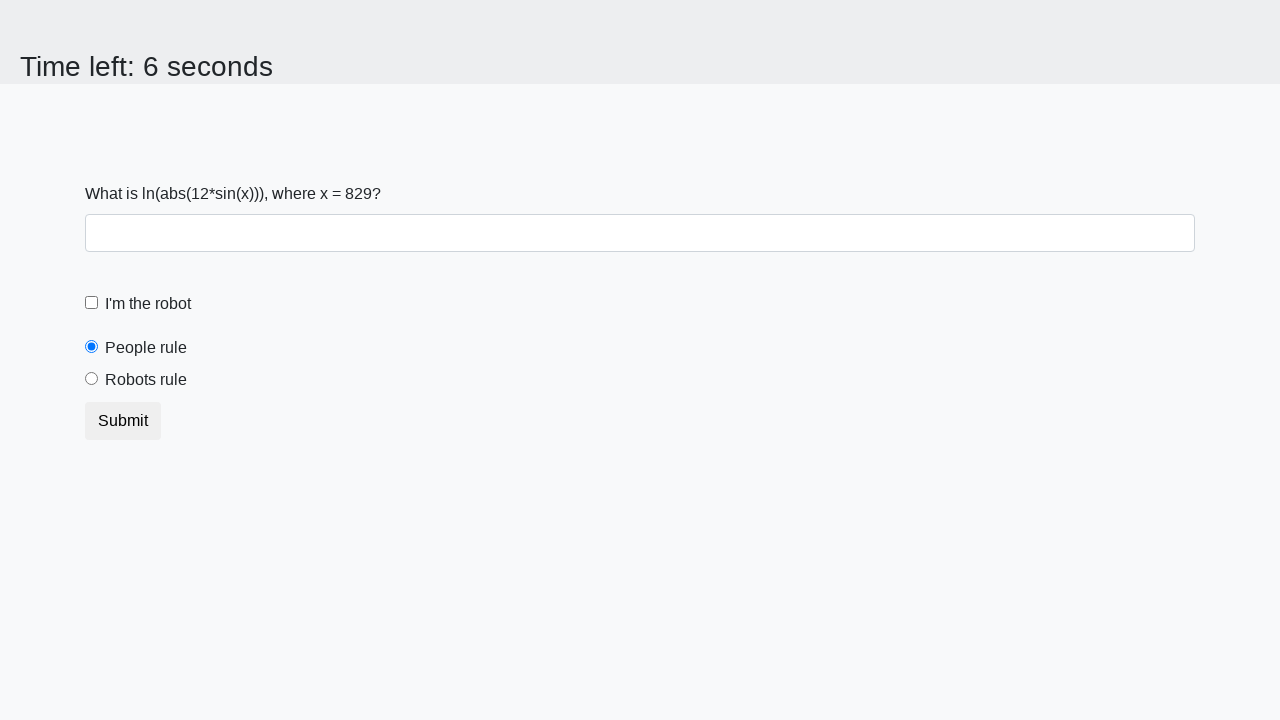

Calculated answer using formula log(abs(12*sin(829)))
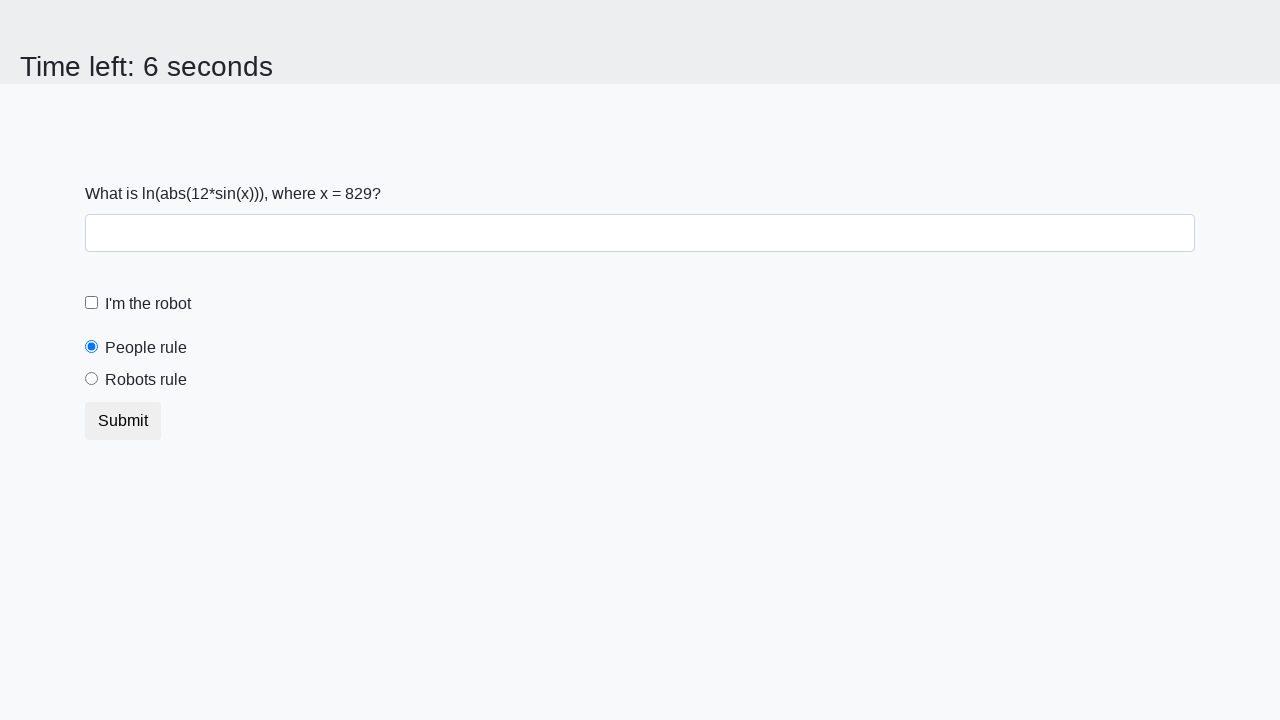

Filled answer field with calculated value: 1.4942913342230395 on #answer
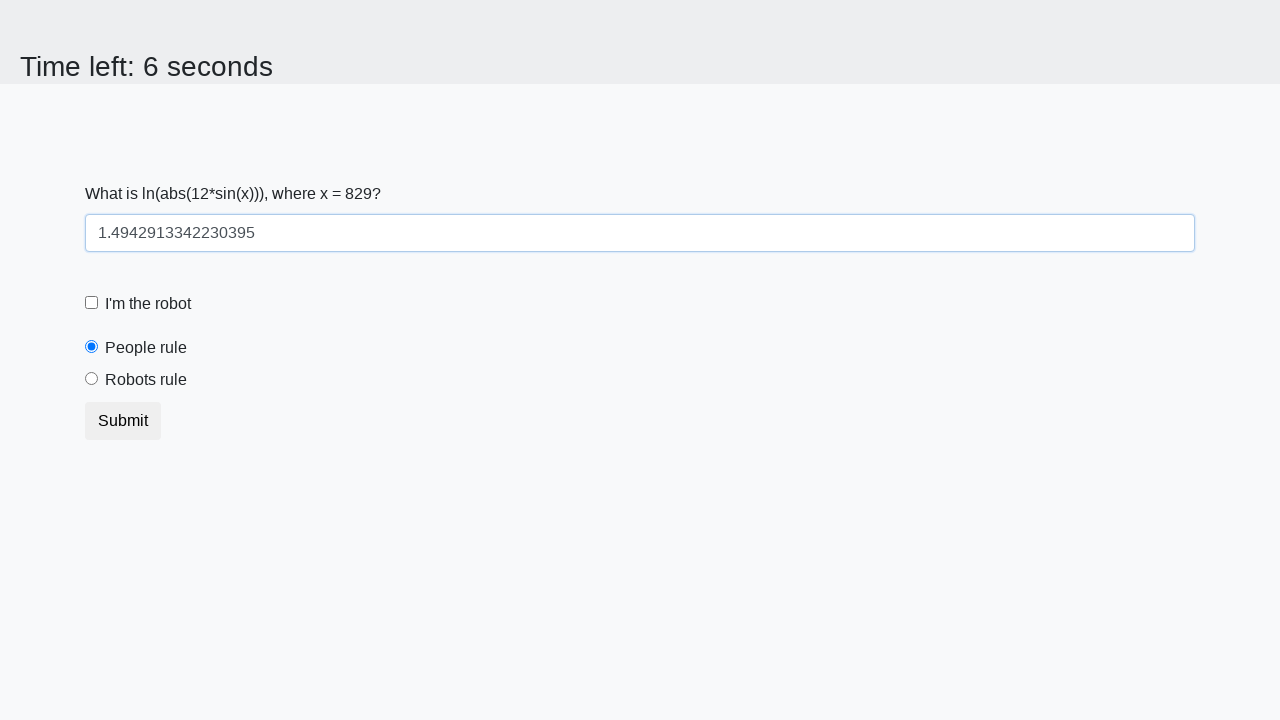

Checked the robot checkbox at (92, 303) on #robotCheckbox
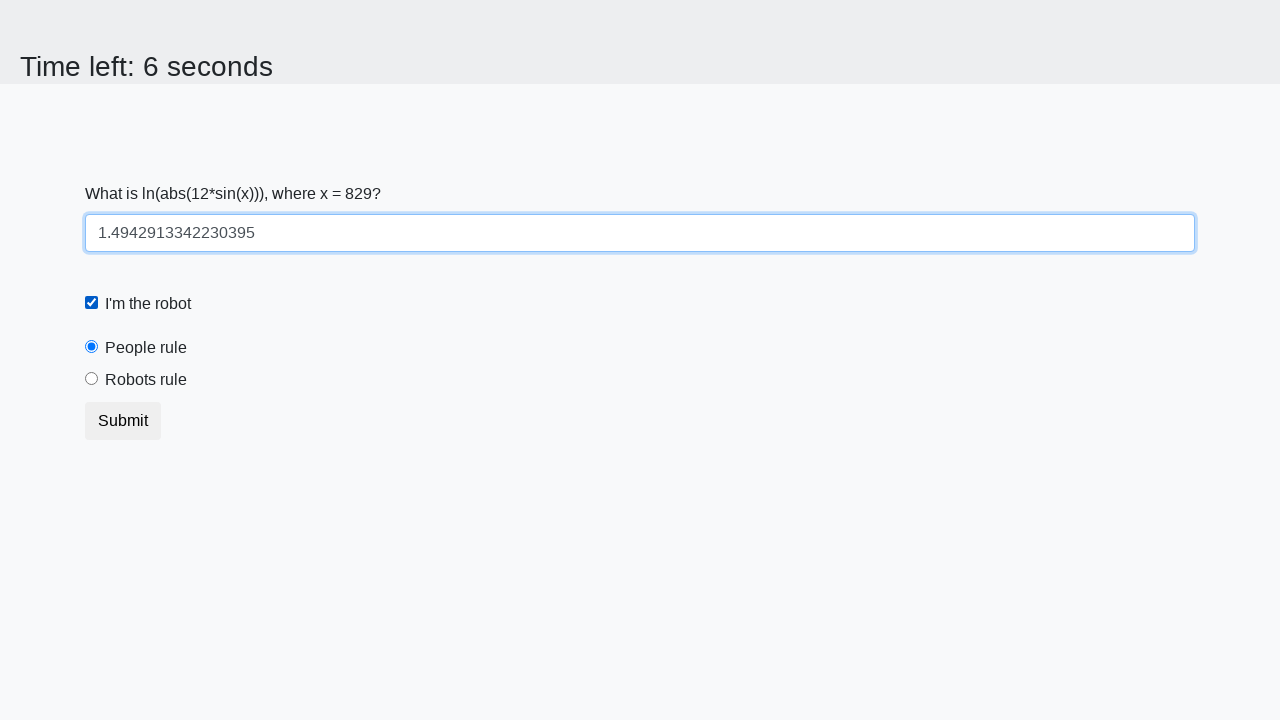

Selected the robots rule radio button at (92, 379) on #robotsRule
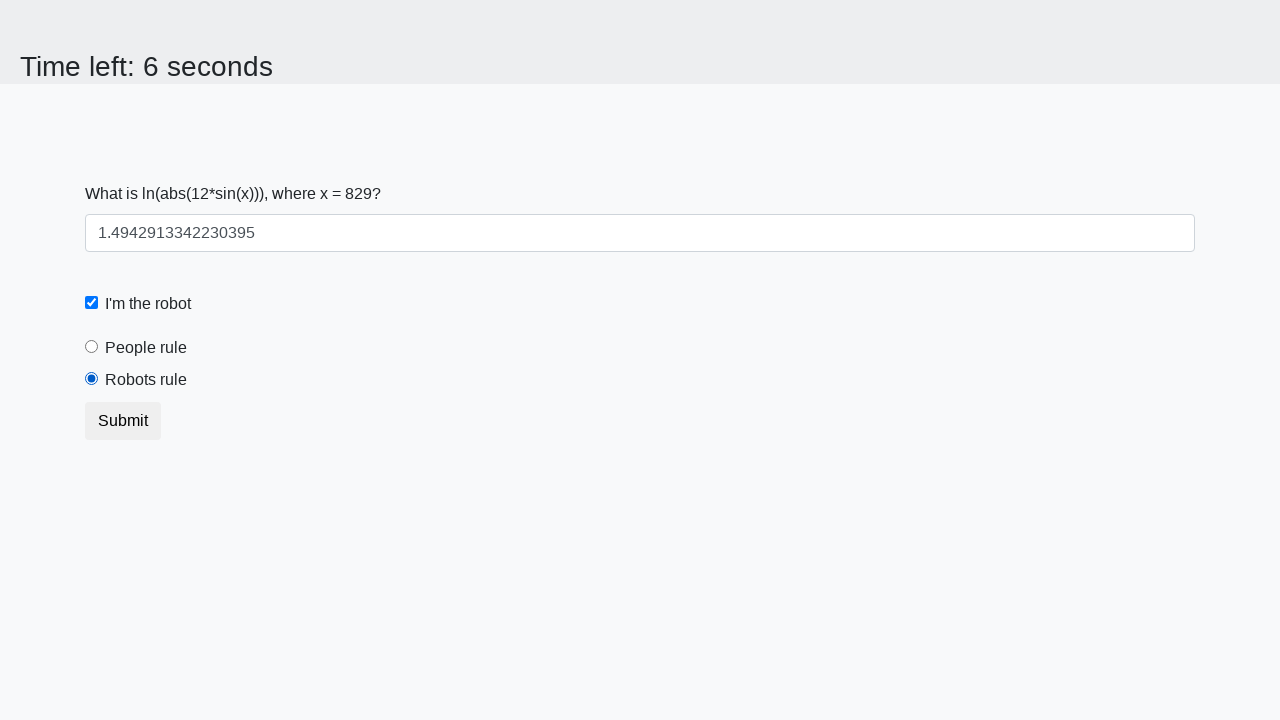

Submitted the math exercise form at (123, 421) on button.btn
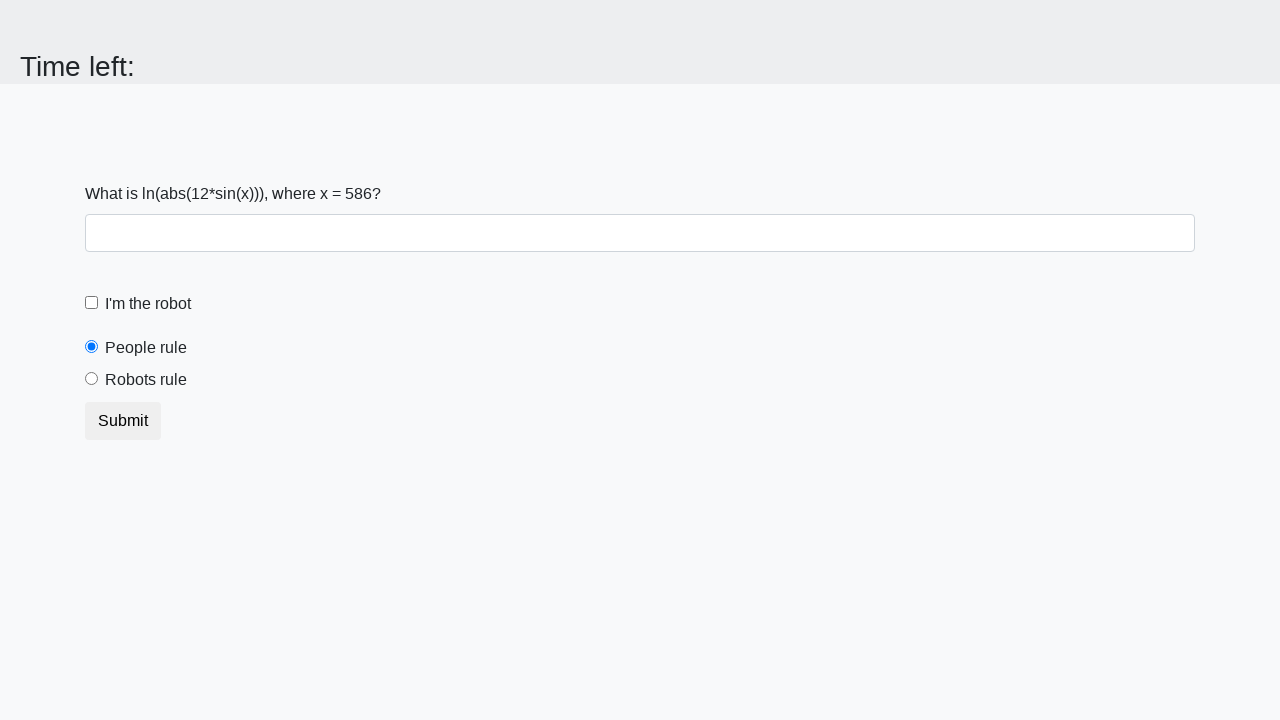

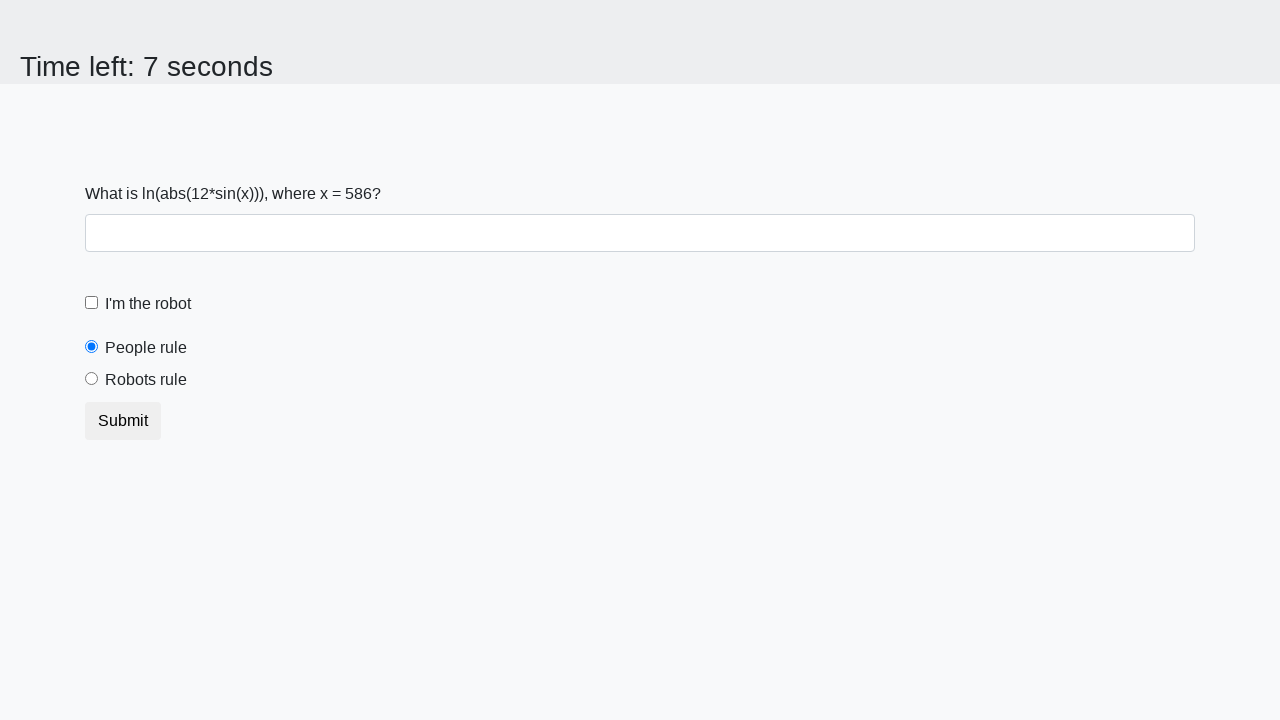